Tests the loading images page by waiting for all images to fully load, verifying the "Done!" status text appears, and checking that the landscape image element is present on the page.

Starting URL: https://bonigarcia.dev/selenium-webdriver-java/loading-images.html

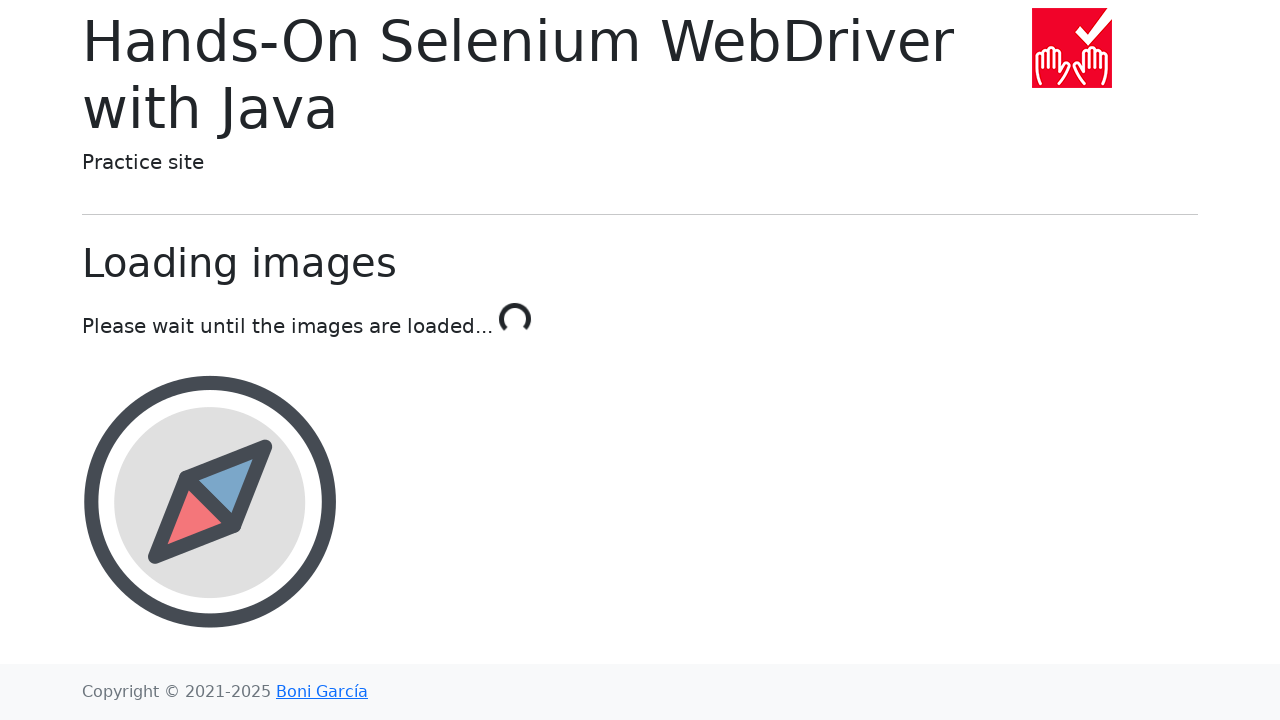

Waited for loading text to change to 'Done!' indicating all images are loaded
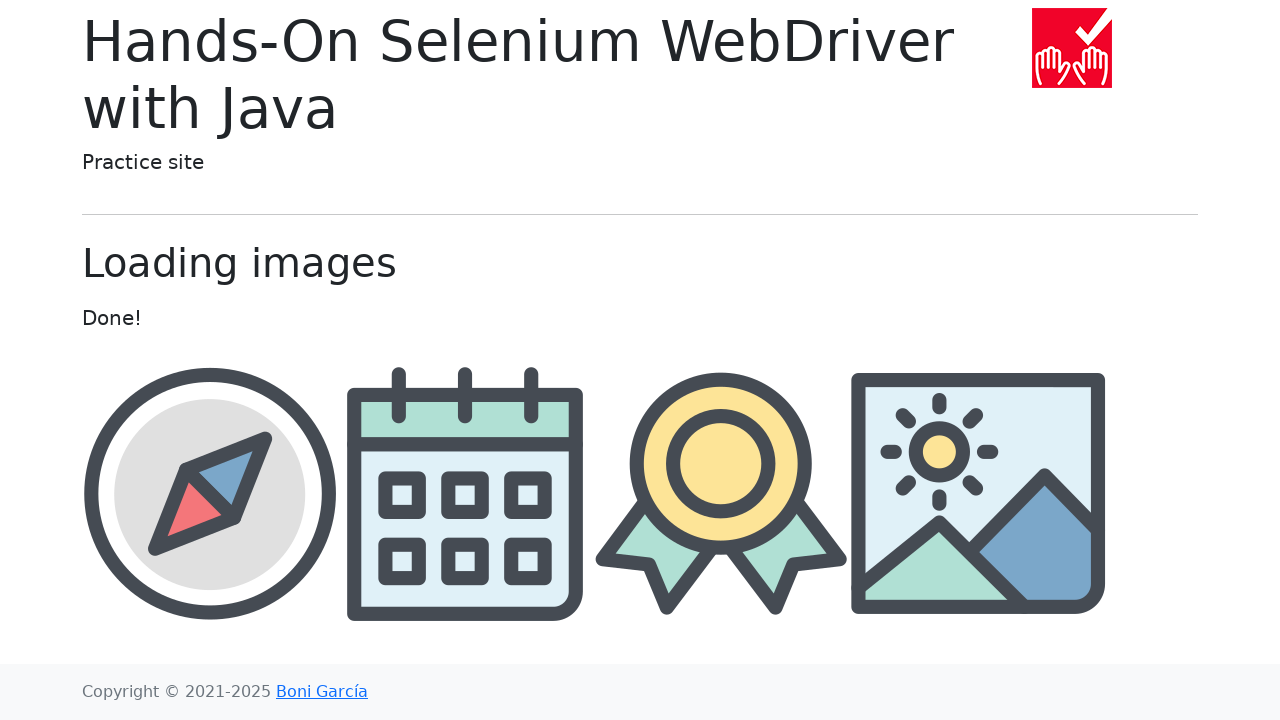

Waited for landscape image element to be present on the page
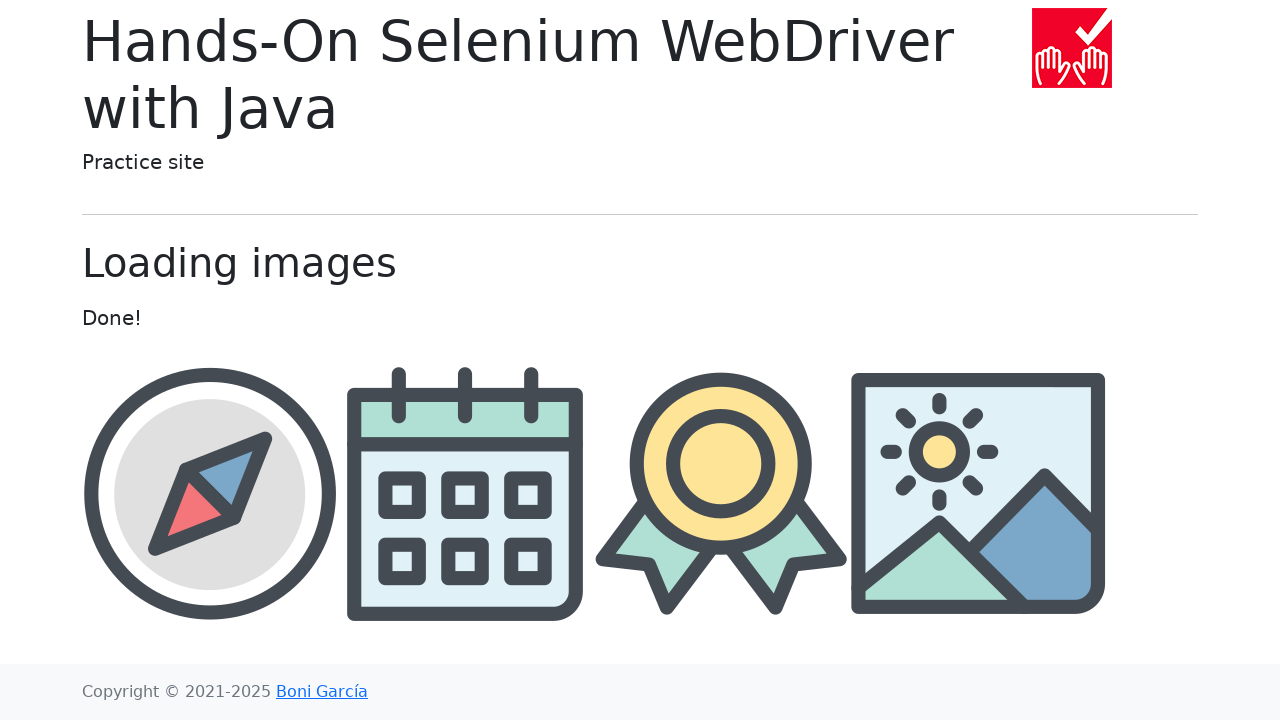

Located the landscape image element
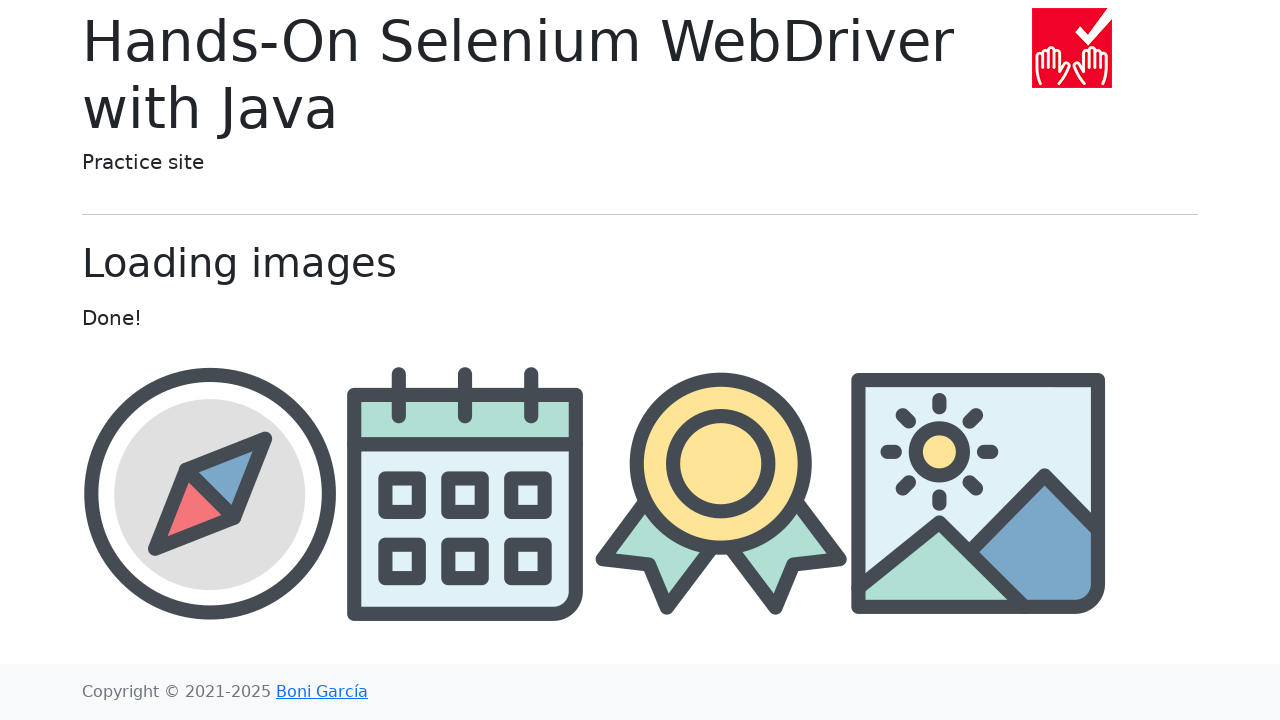

Verified the landscape image has loaded and is visible
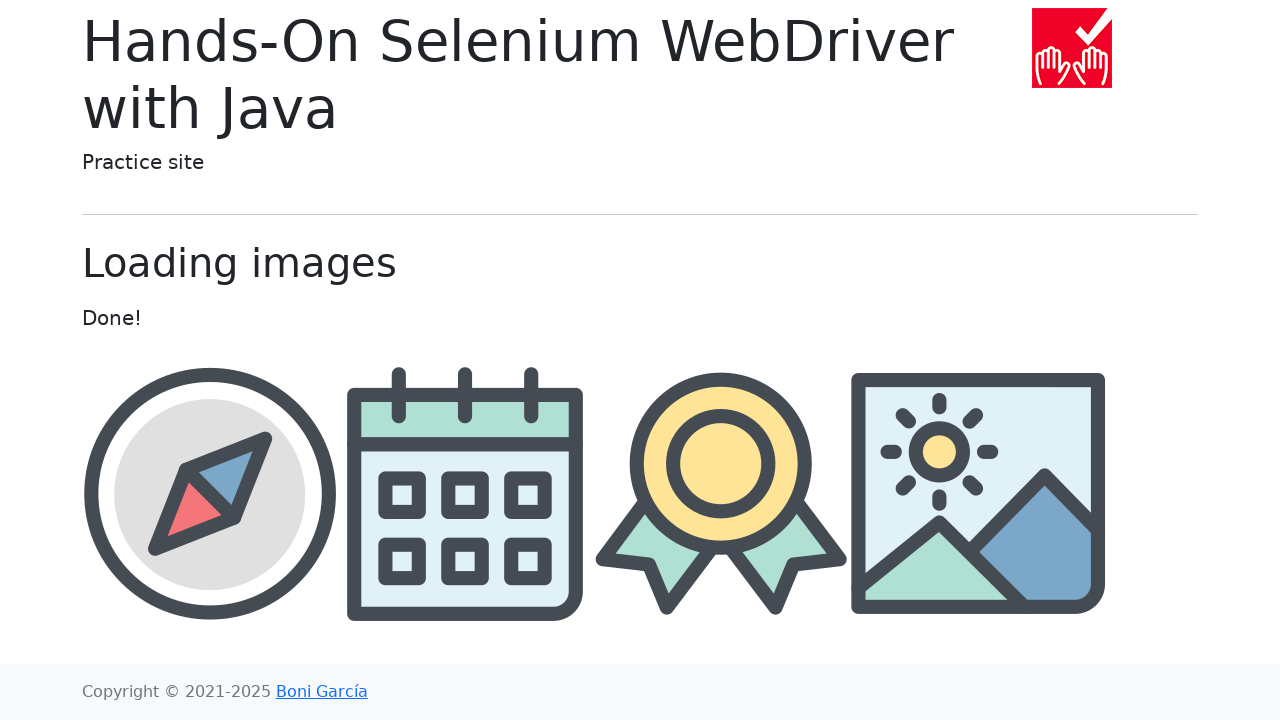

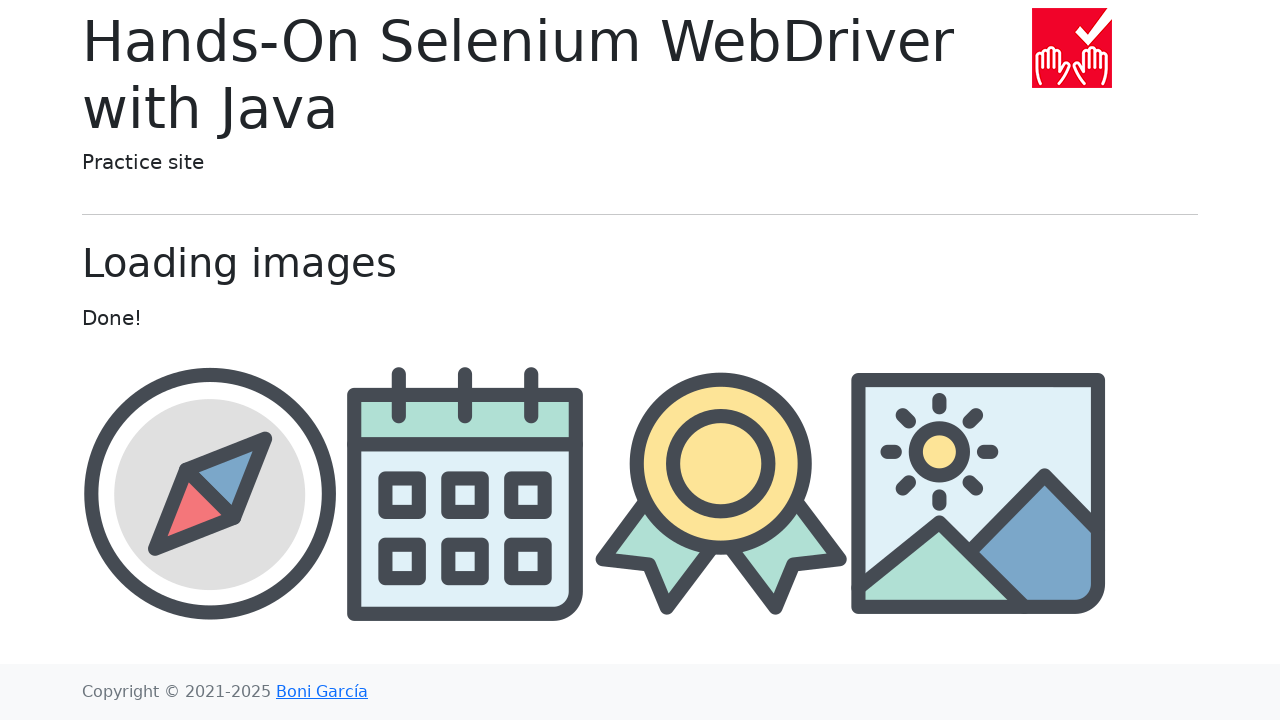